Tests A/B test opt-out by adding the opt-out cookie on the main page before navigating to the split test page, then verifying the page shows no A/B test.

Starting URL: http://the-internet.herokuapp.com

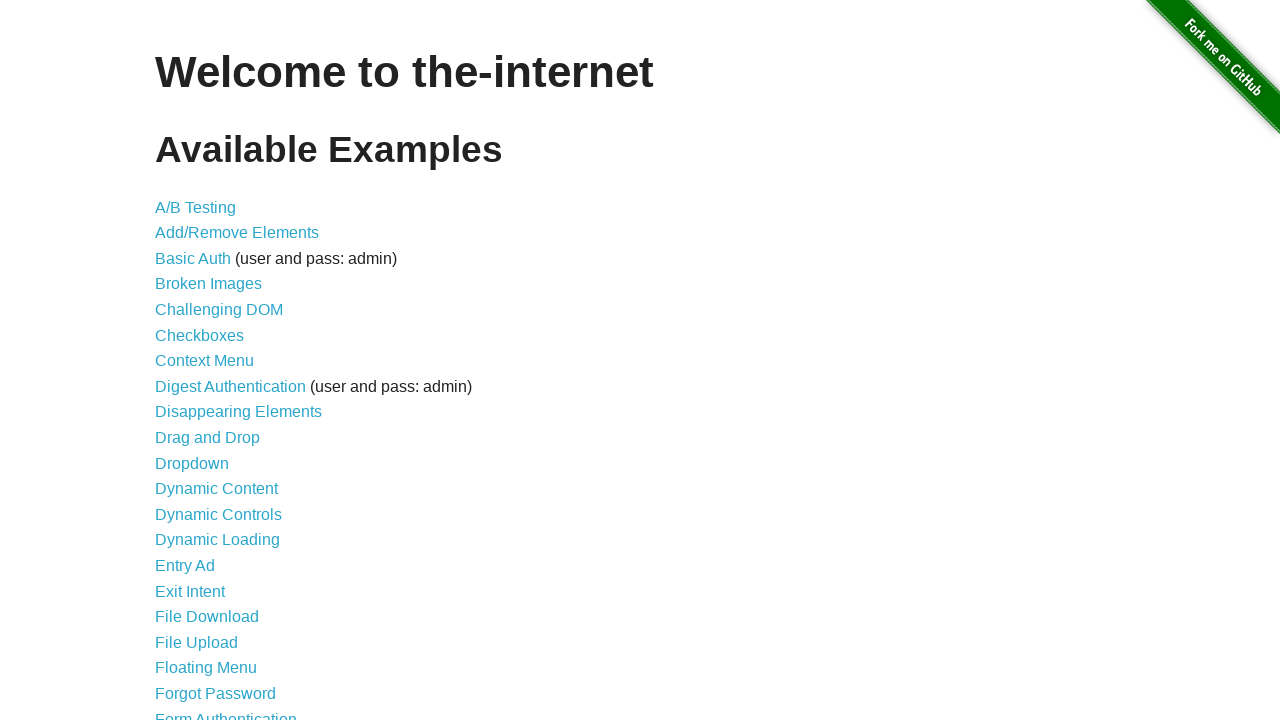

Added optimizelyOptOut cookie to context for A/B test opt-out
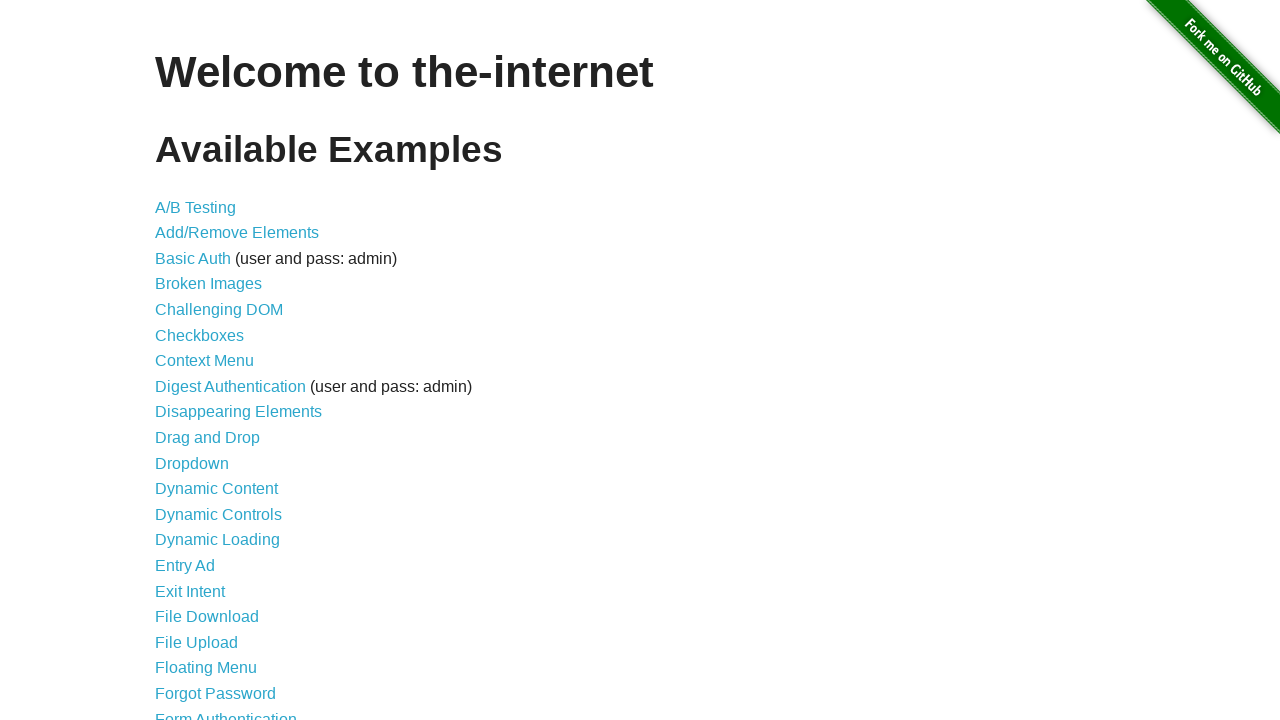

Navigated to A/B test page
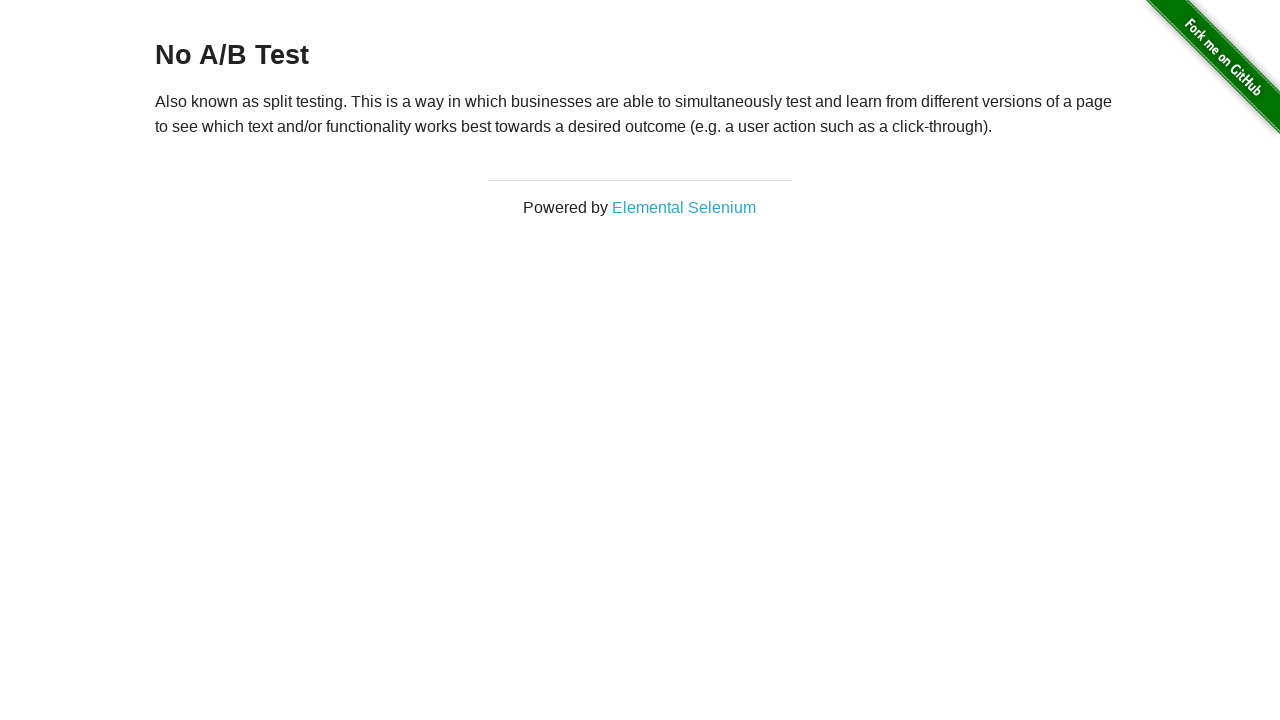

Retrieved heading text from page
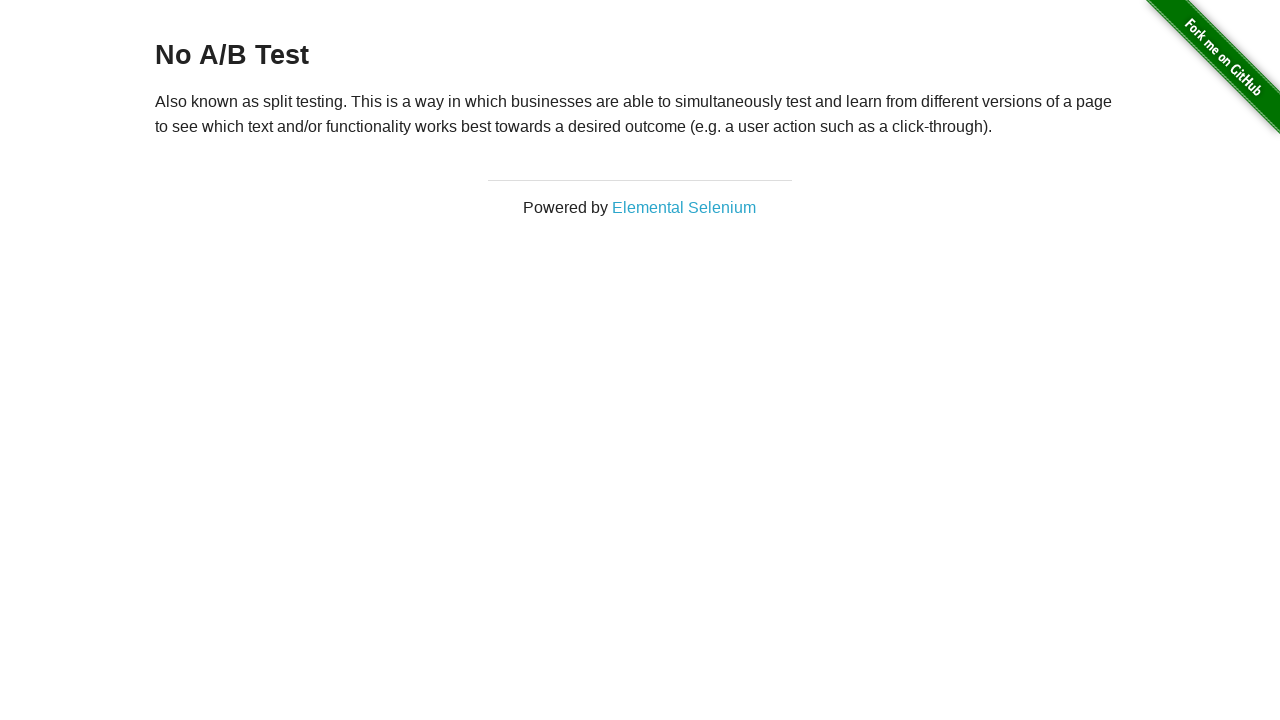

Verified heading displays 'No A/B Test' (opt-out successful)
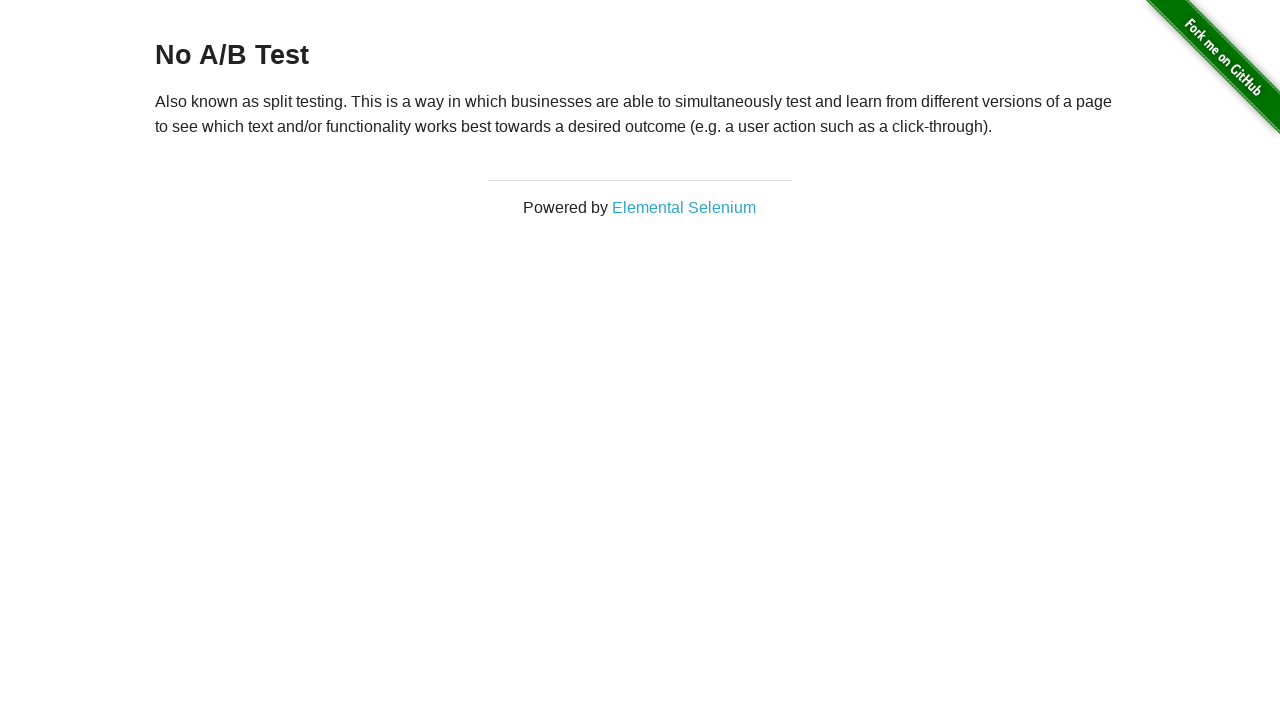

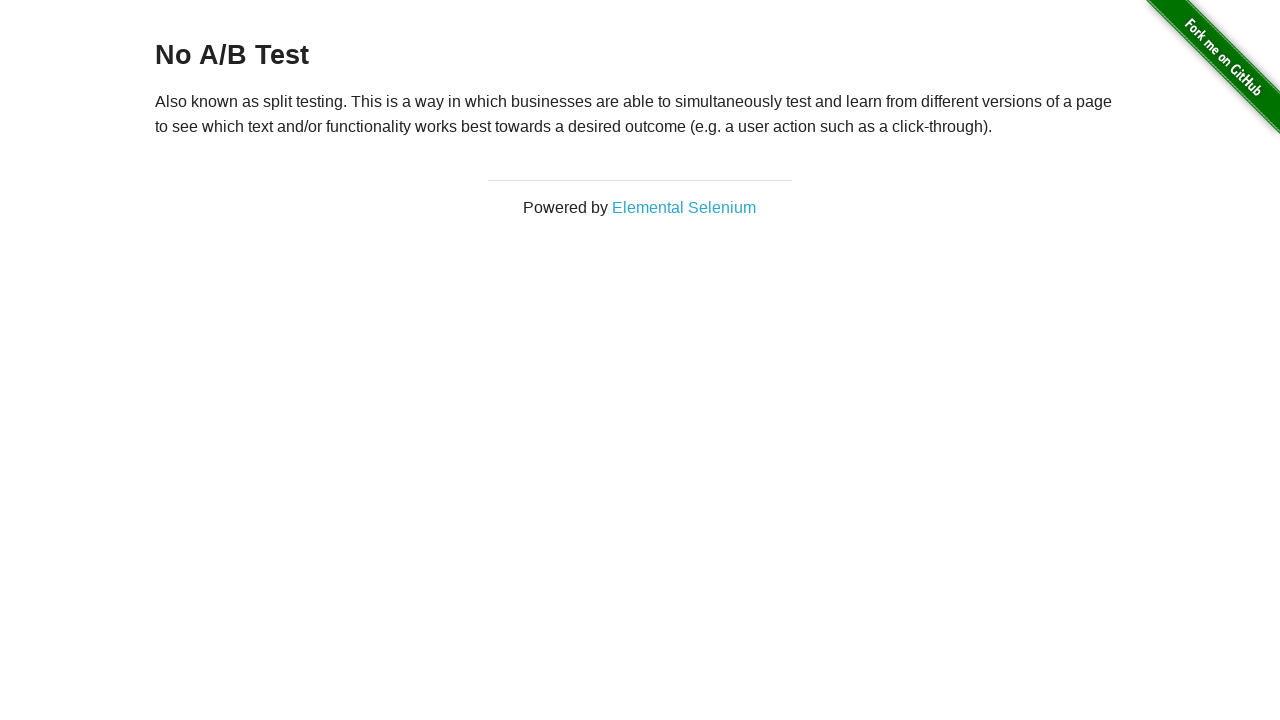